Tests the jQuery UI Droppable widget by dragging an element and dropping it onto a target area.

Starting URL: https://jqueryui.com/droppable/

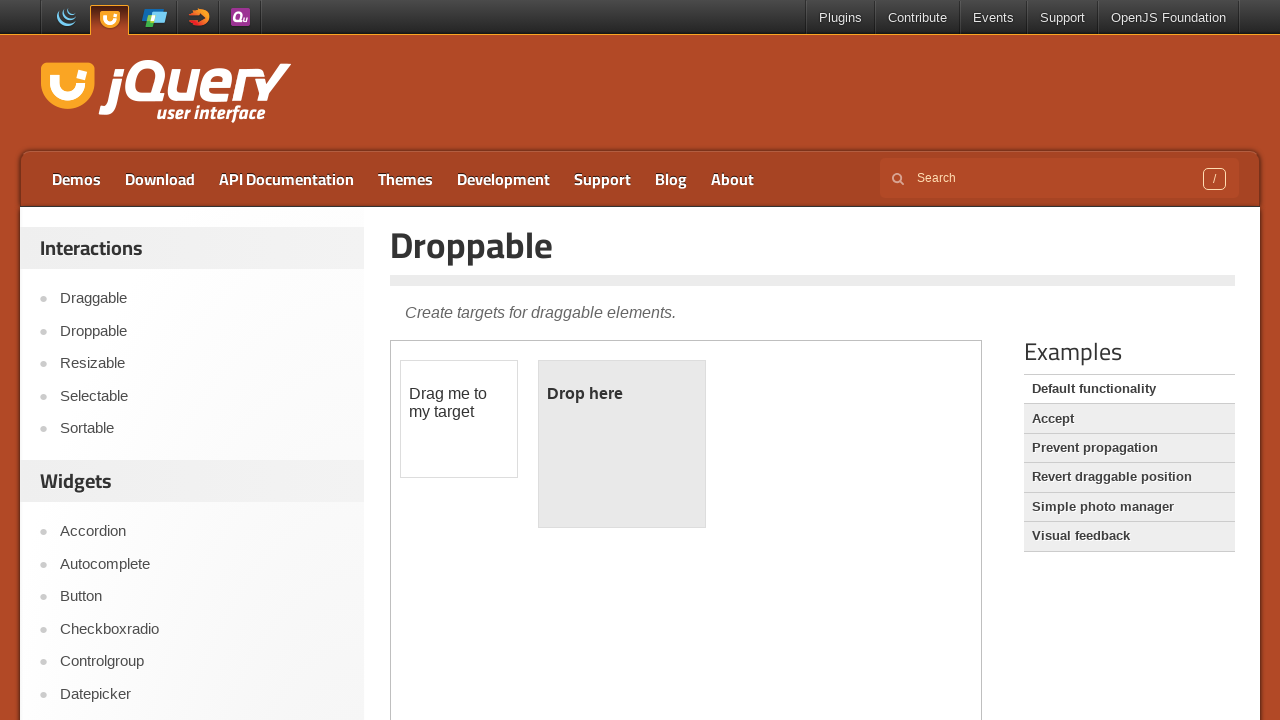

Located the demo iframe containing the droppable widget
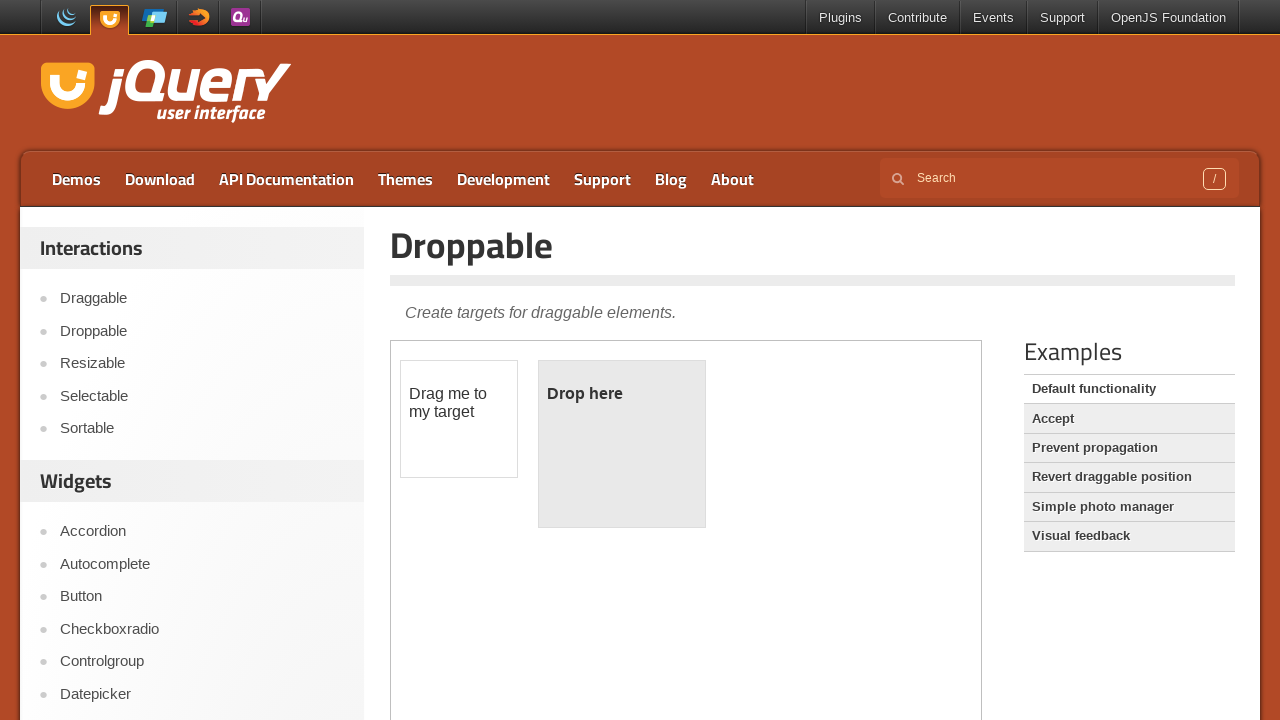

Located the draggable element
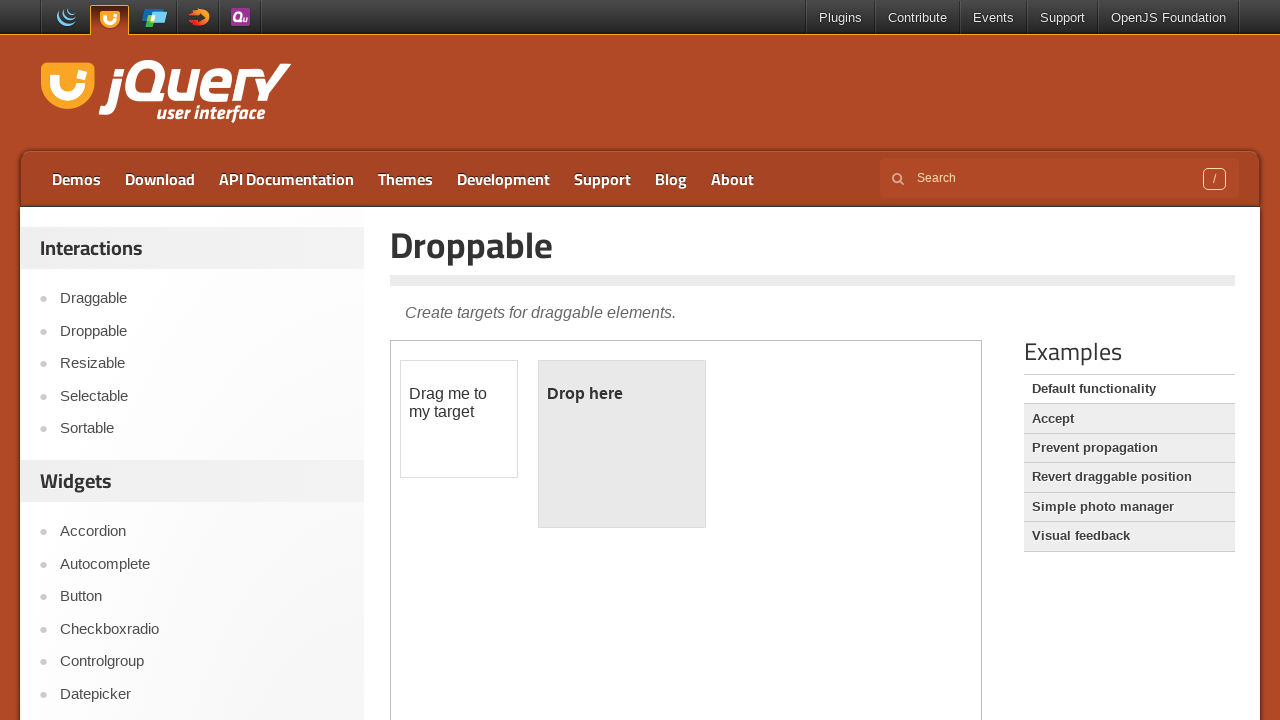

Located the droppable target area
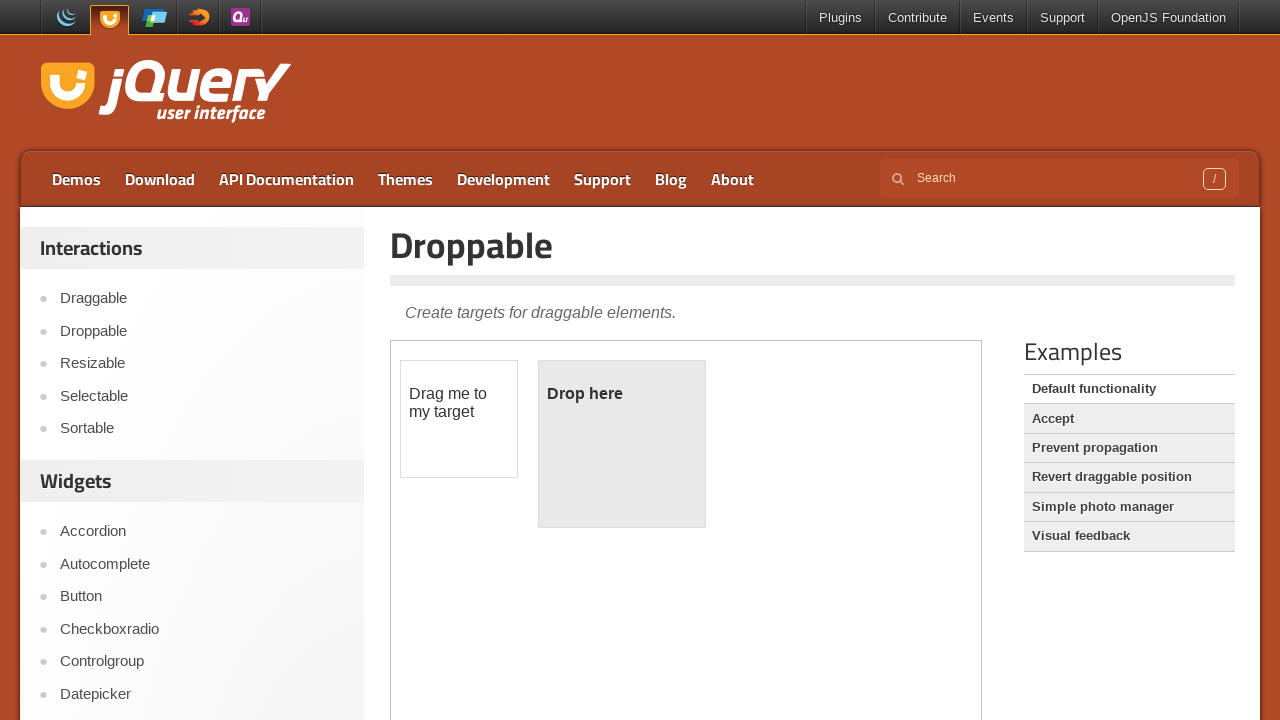

Dragged the draggable element onto the droppable target area at (622, 444)
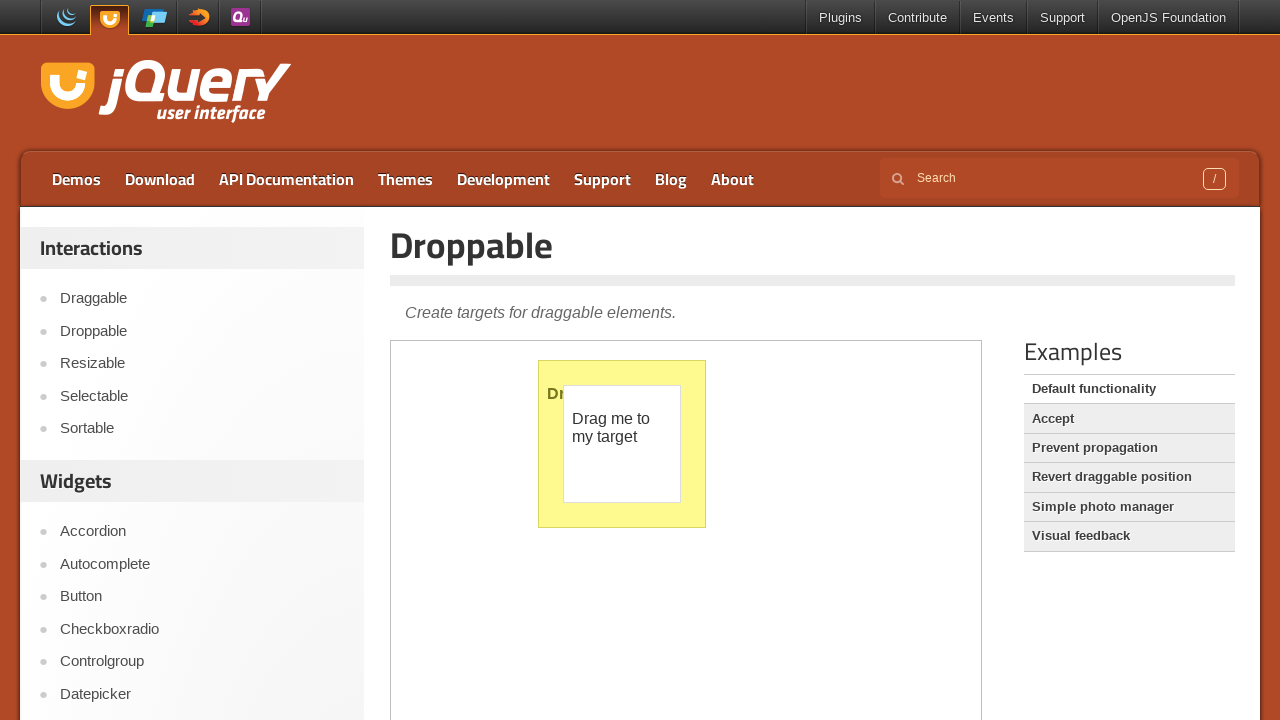

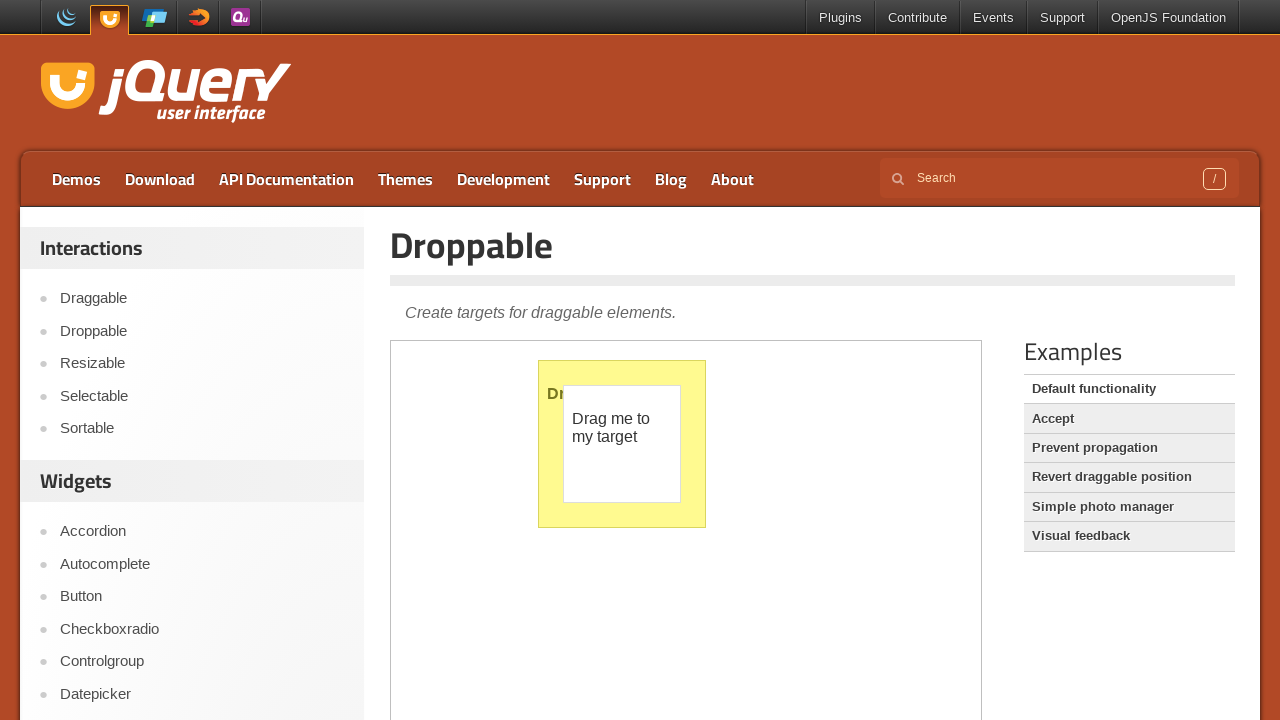